Tests a text input form by entering "get()" into a textarea field and clicking the submit button to verify the answer

Starting URL: https://suninjuly.github.io/text_input_task.html

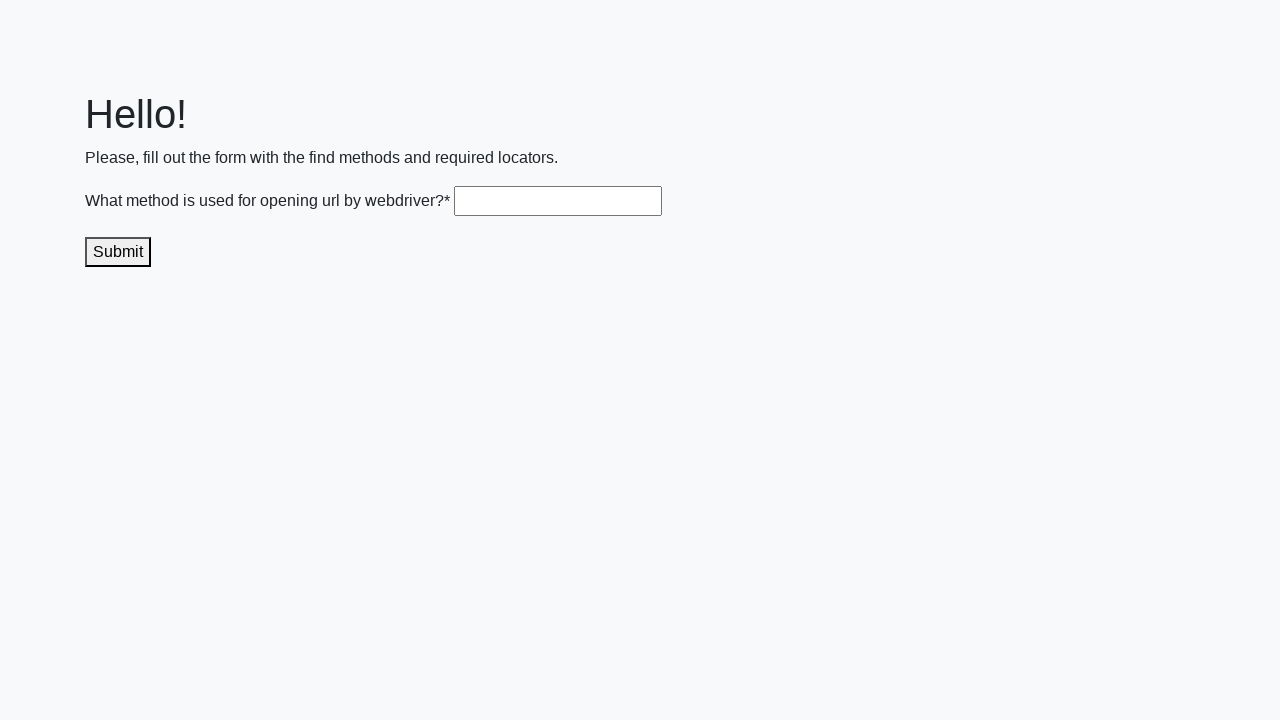

Filled textarea field with 'get()' on .textarea
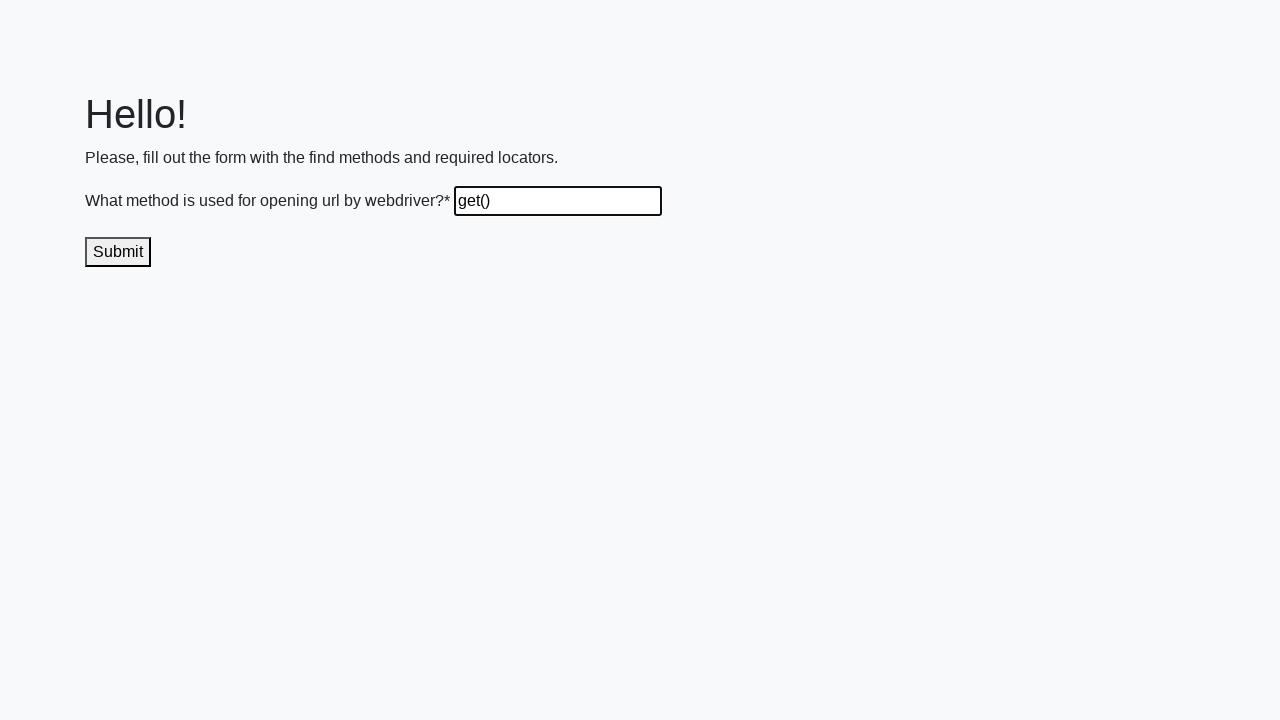

Clicked submit button to submit answer at (118, 252) on .submit-submission
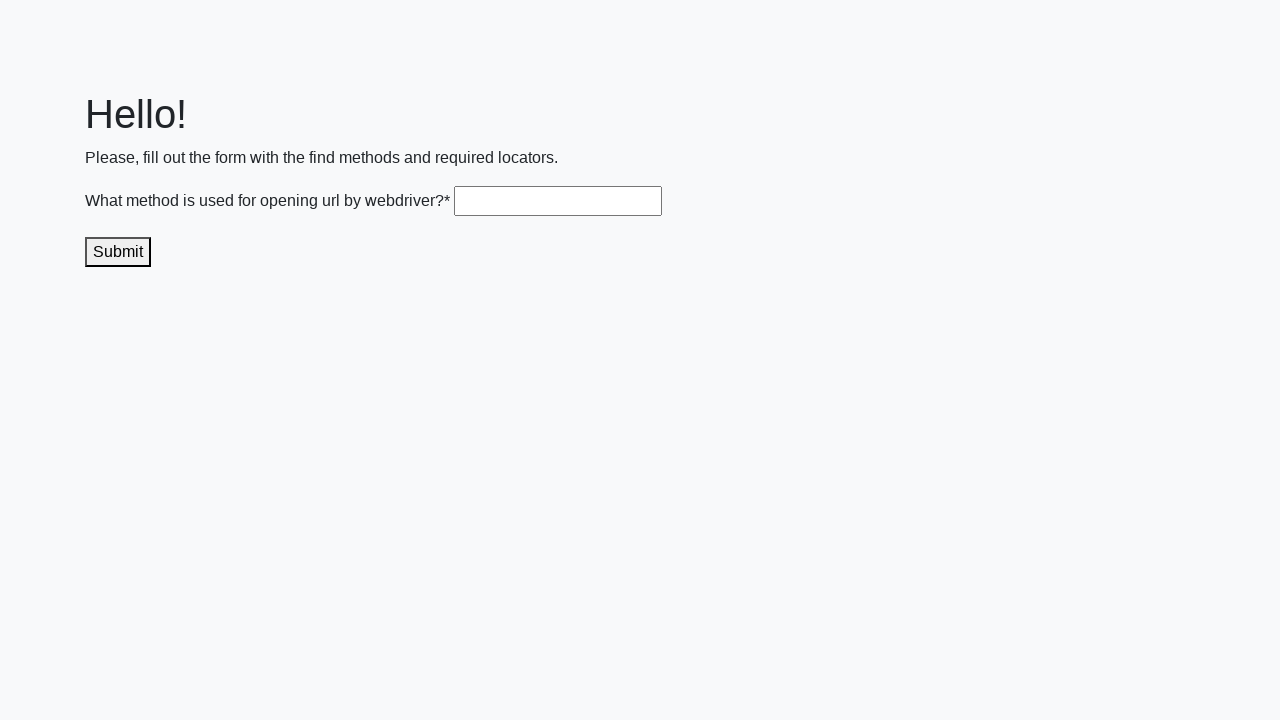

Waited 1 second to see result
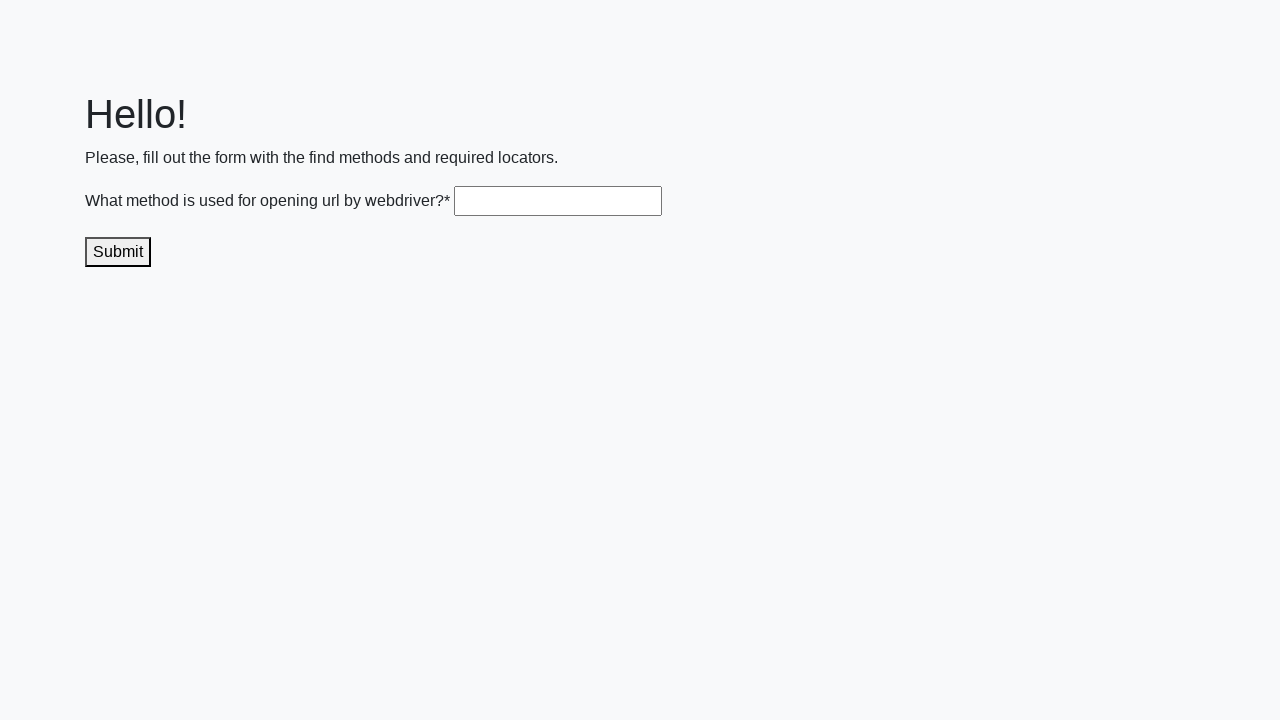

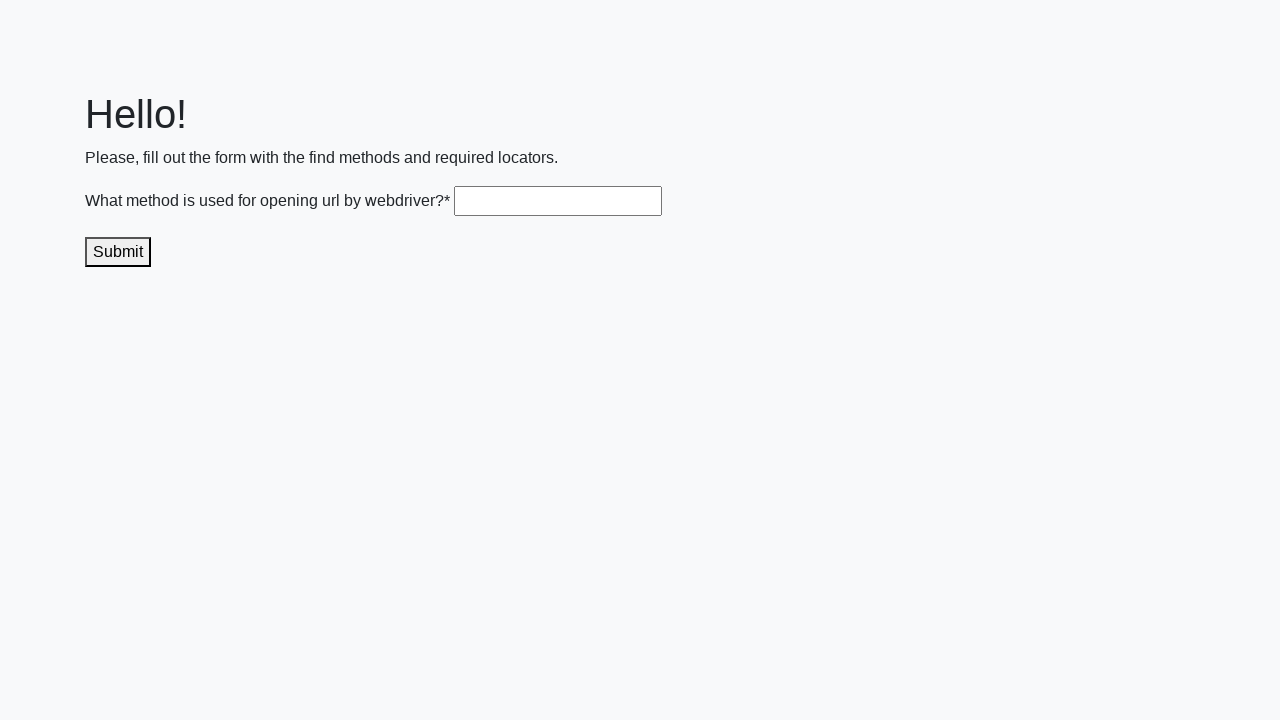